Tests that clicking the Due column header twice sorts the table data in descending order by verifying the dollar amounts are ordered from highest to lowest.

Starting URL: http://the-internet.herokuapp.com/tables

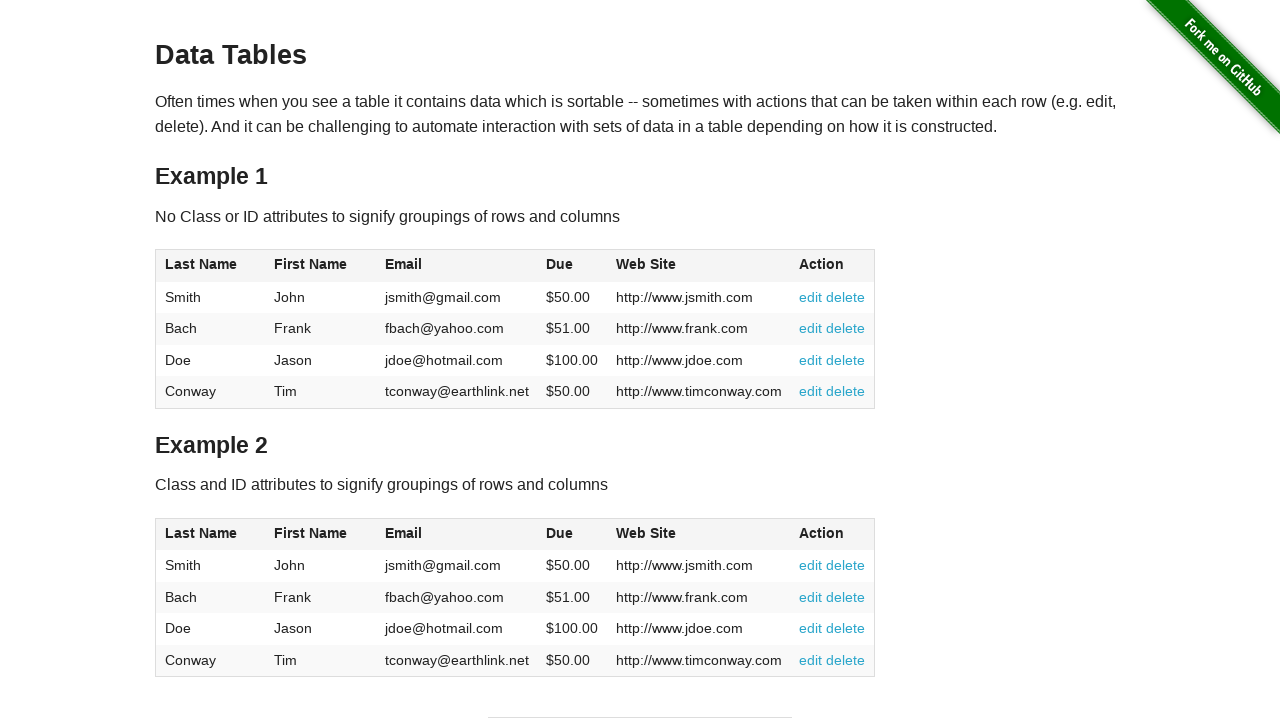

Clicked Due column header first time at (572, 266) on #table1 thead tr th:nth-of-type(4)
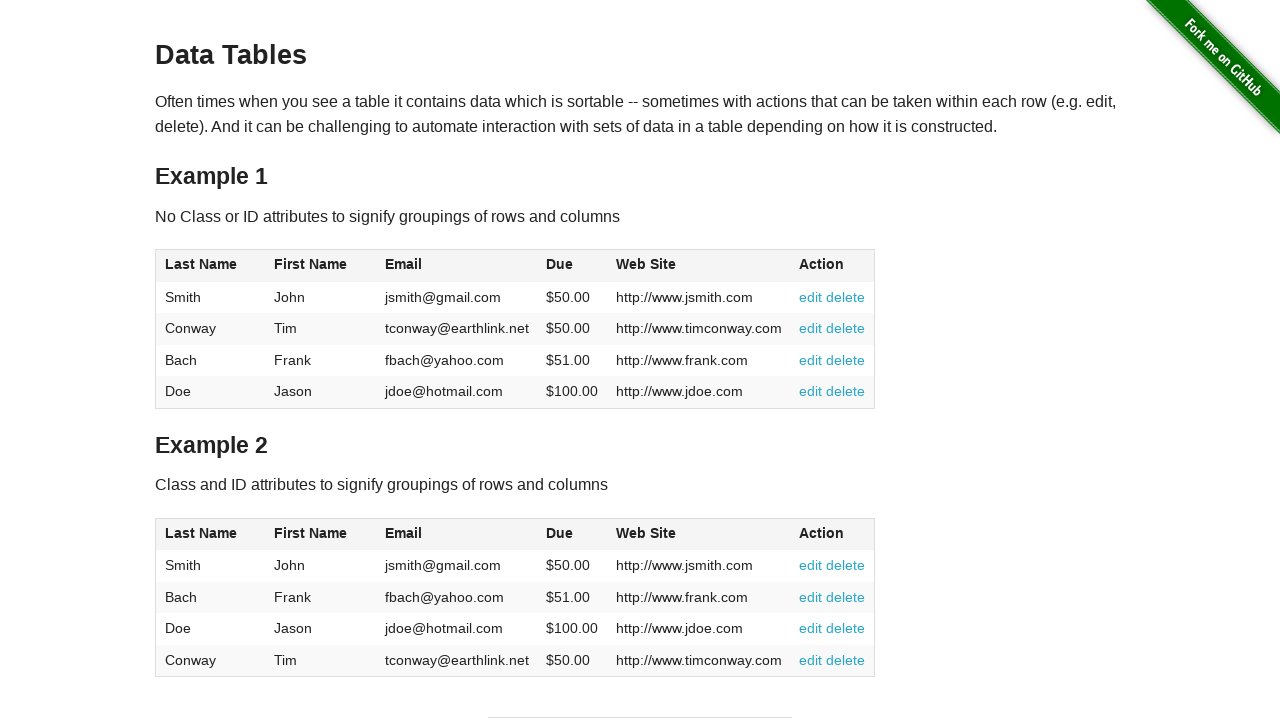

Clicked Due column header second time to sort descending at (572, 266) on #table1 thead tr th:nth-of-type(4)
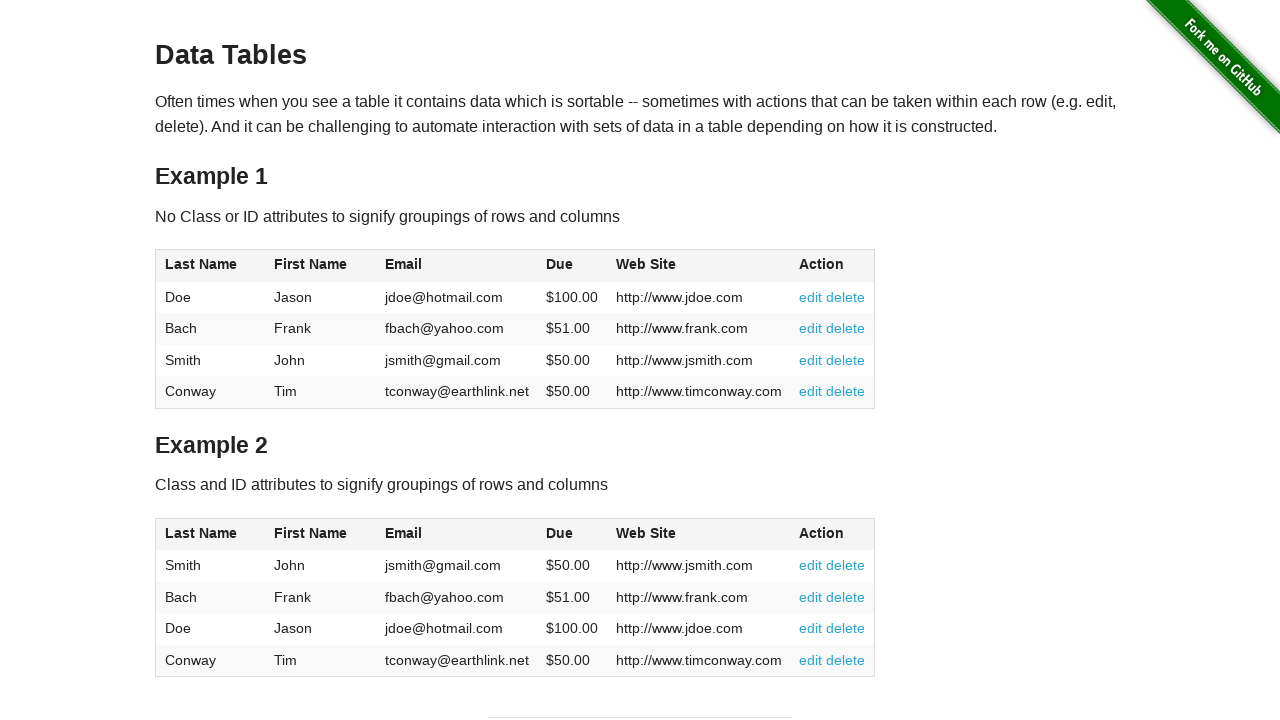

Waited for Due column values to load
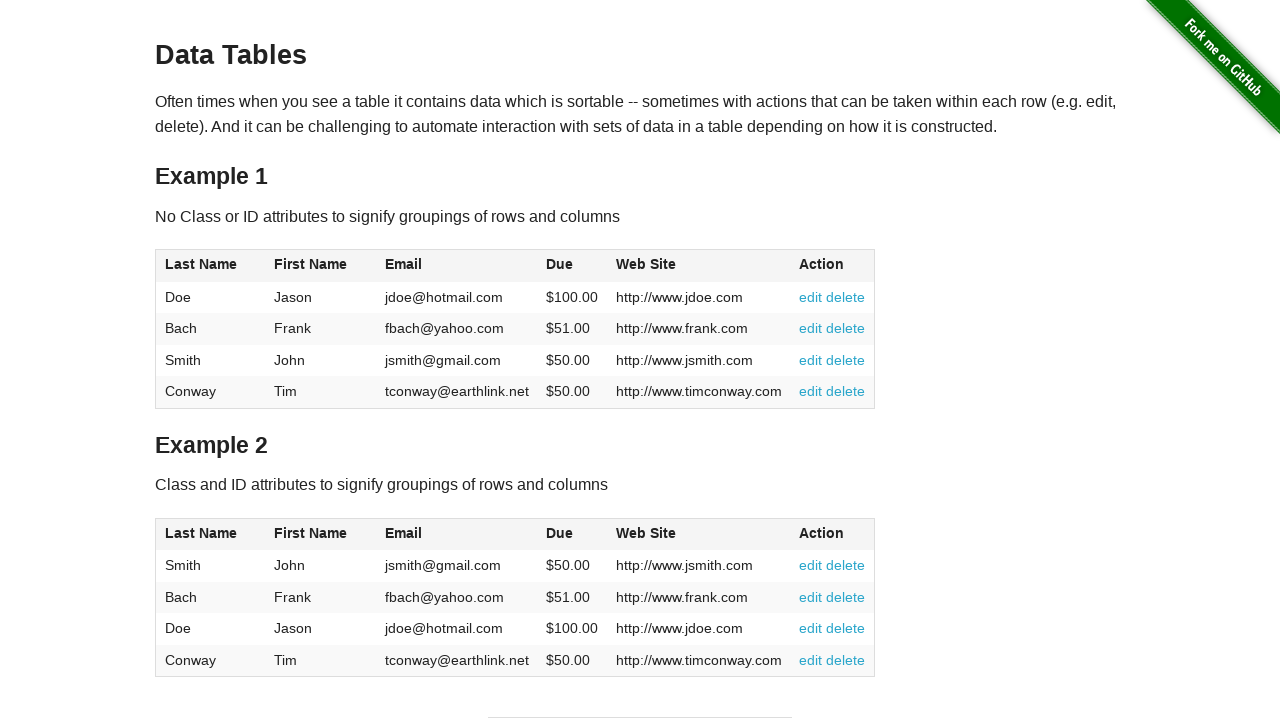

Retrieved all Due column values from table
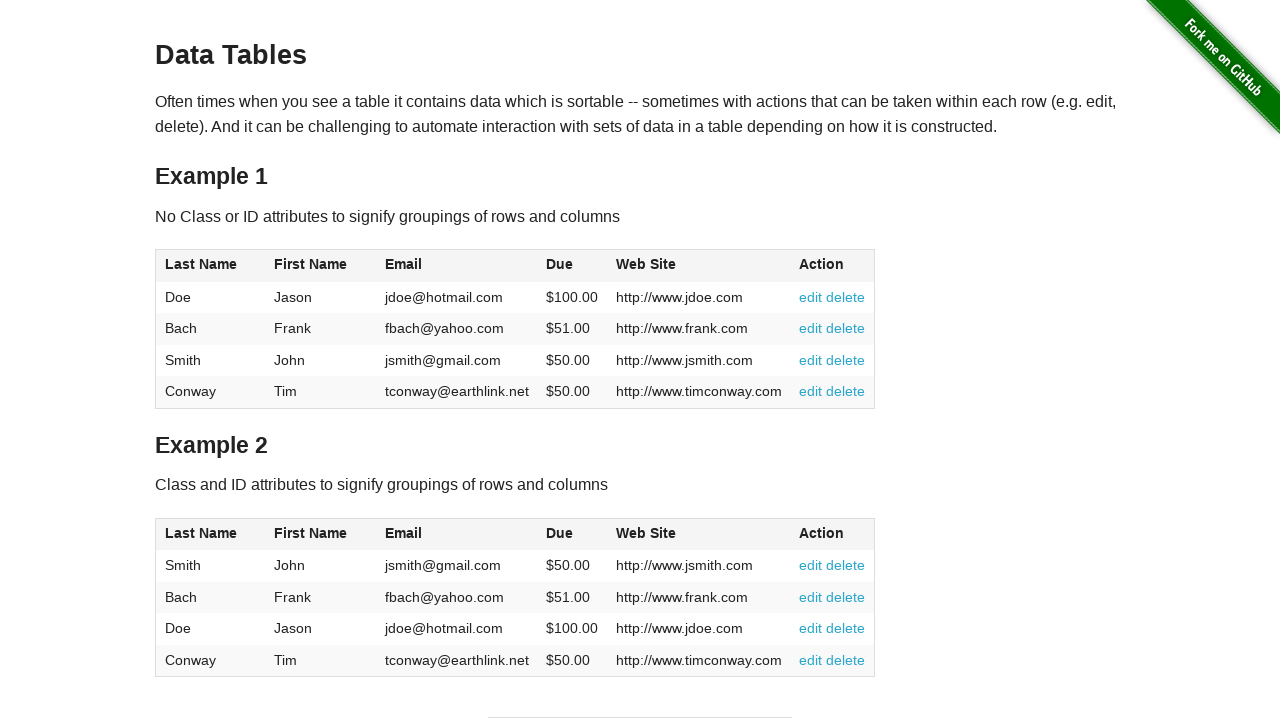

Verified Due column is sorted in descending order from highest to lowest dollar amounts
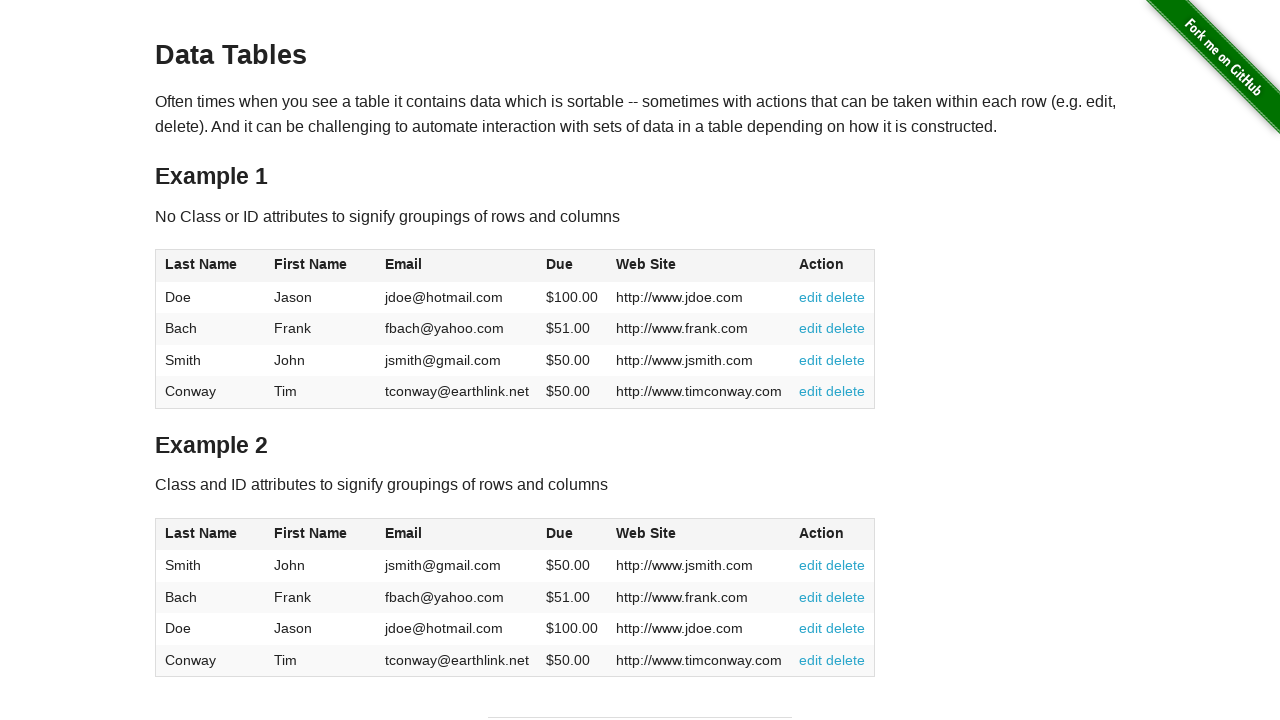

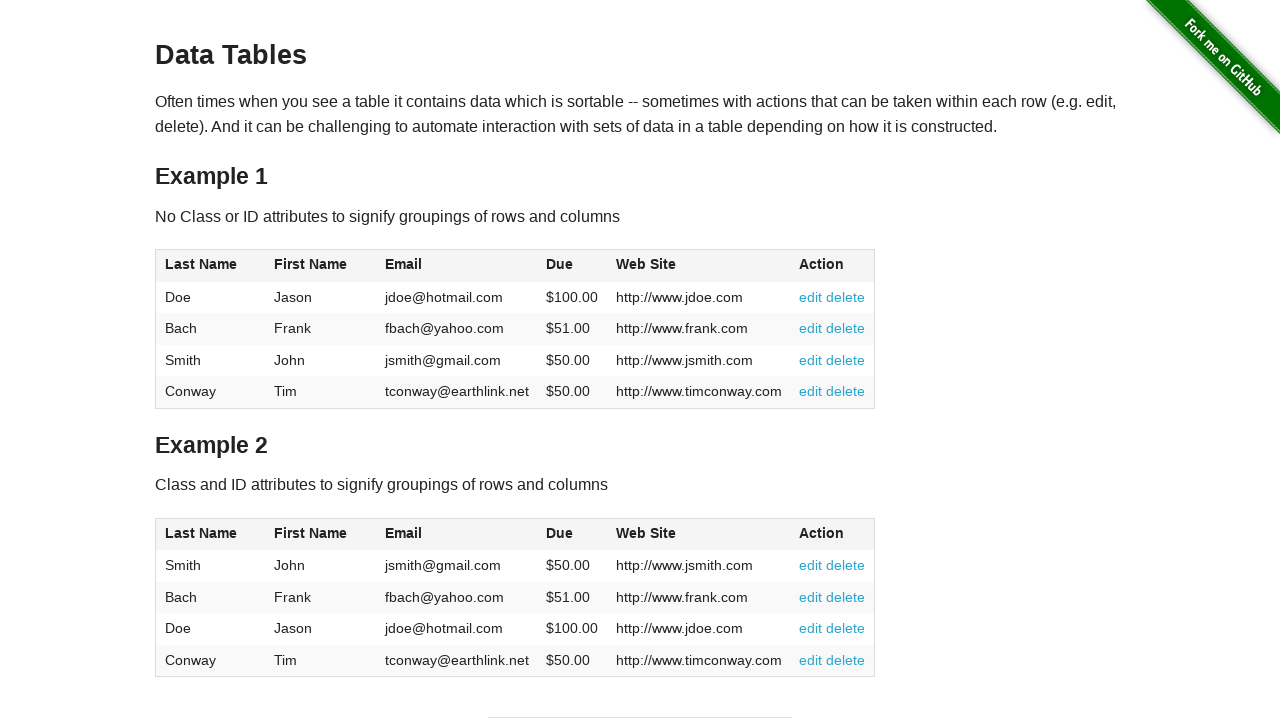